Tests a CD case cover generator by filling in artist name, album title, track listing, selecting jewelcase type and A4 paper size, then submitting the form to generate a printable CD case.

Starting URL: http://www.papercdcase.com/index.php

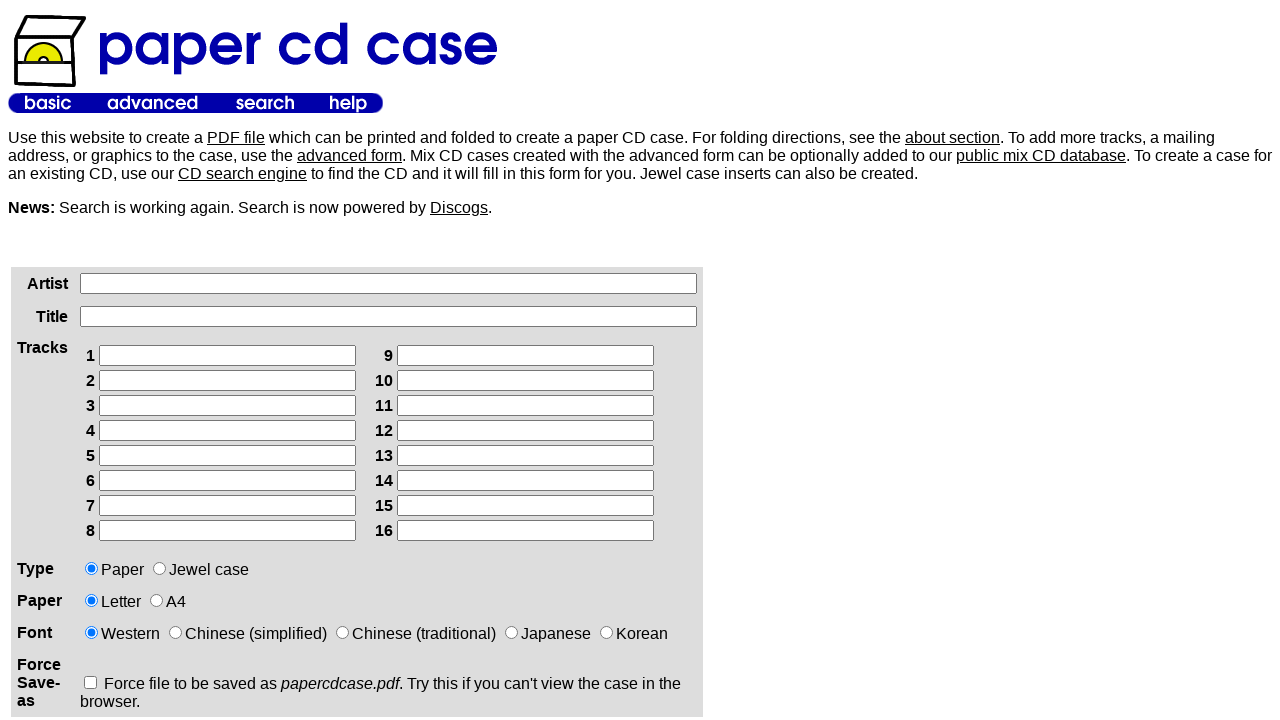

Artist name field loaded
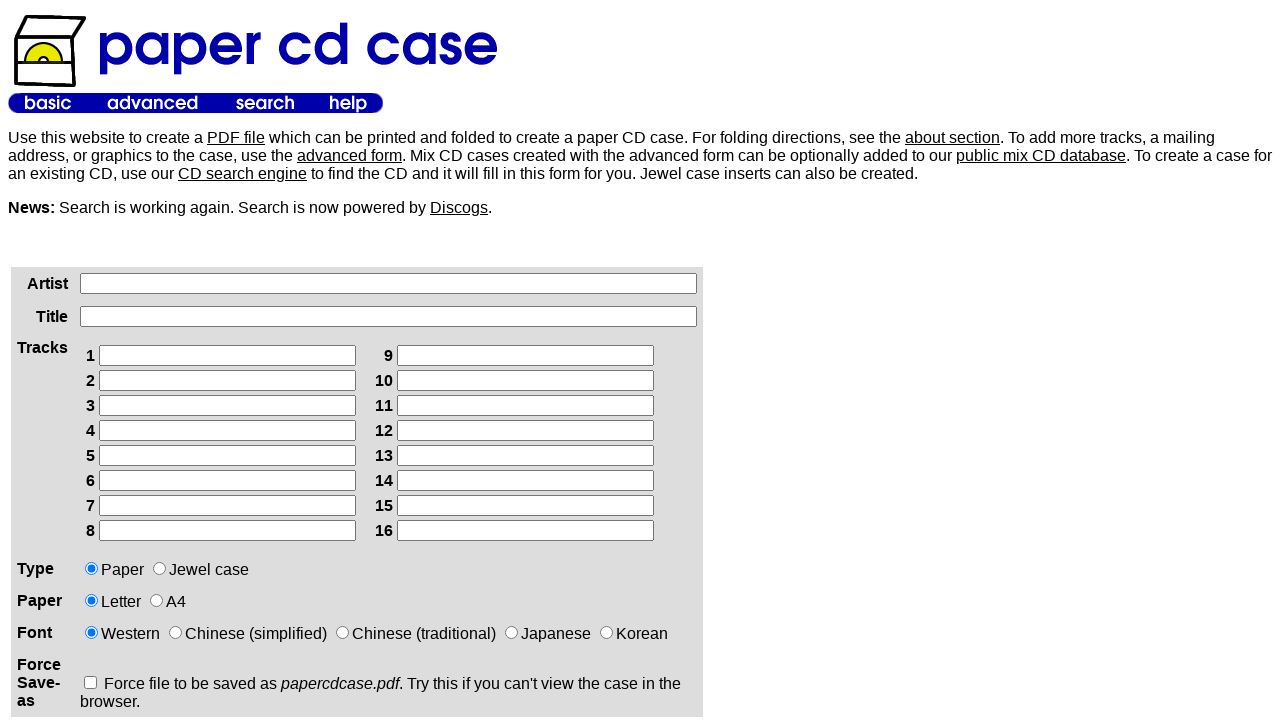

Filled artist name field with 'Eminem' on xpath=/html/body/table[2]/tbody/tr/td[1]/div/form/table/tbody/tr[1]/td[2]/input
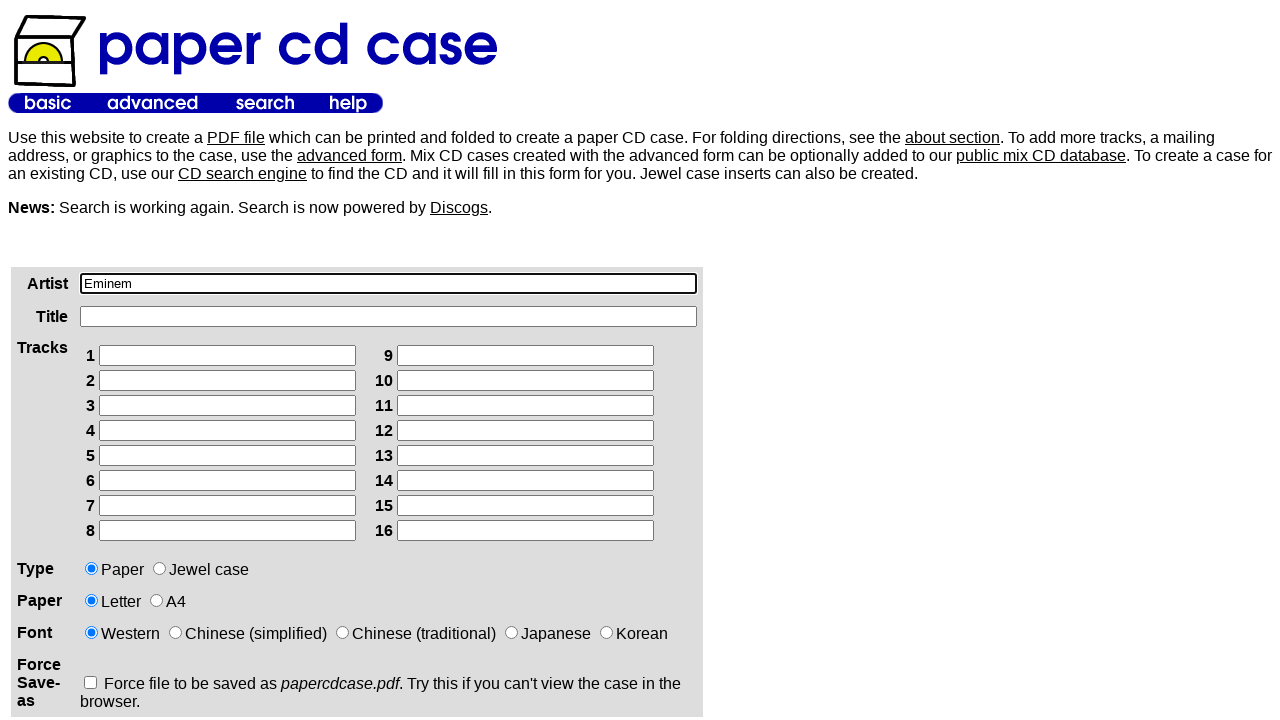

Filled album title field with 'Kamikaze' on xpath=/html/body/table[2]/tbody/tr/td[1]/div/form/table/tbody/tr[2]/td[2]/input
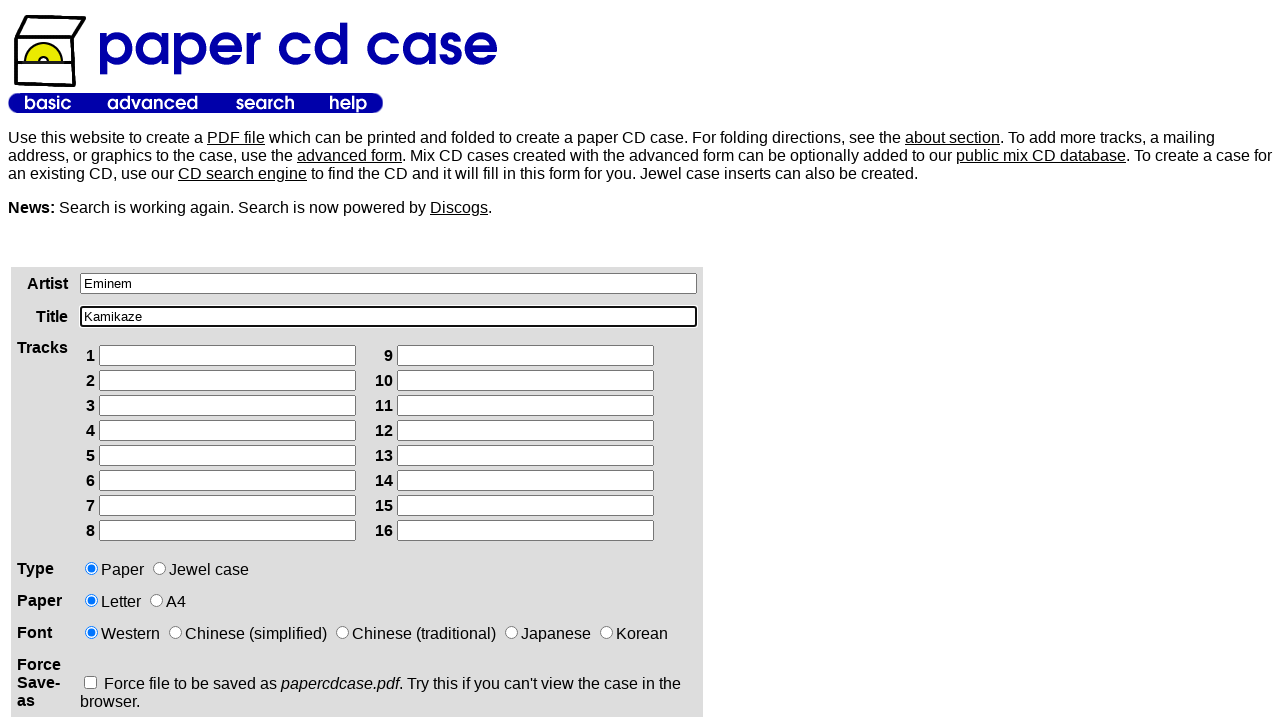

Filled track 1 with 'ASS Like That' on xpath=/html/body/table[2]/tbody/tr/td[1]/div/form/table/tbody/tr[3]/td[2]/table/
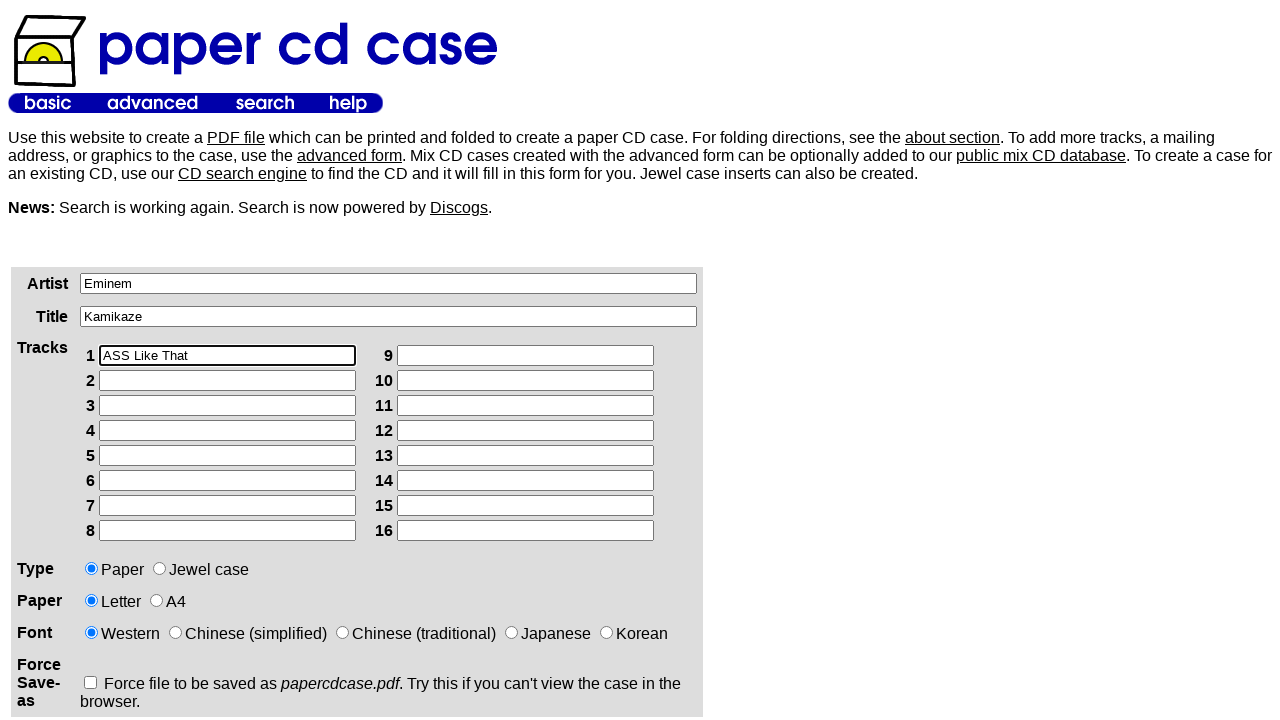

Filled track 2 with 'Killshot' on xpath=/html/body/table[2]/tbody/tr/td[1]/div/form/table/tbody/tr[3]/td[2]/table/
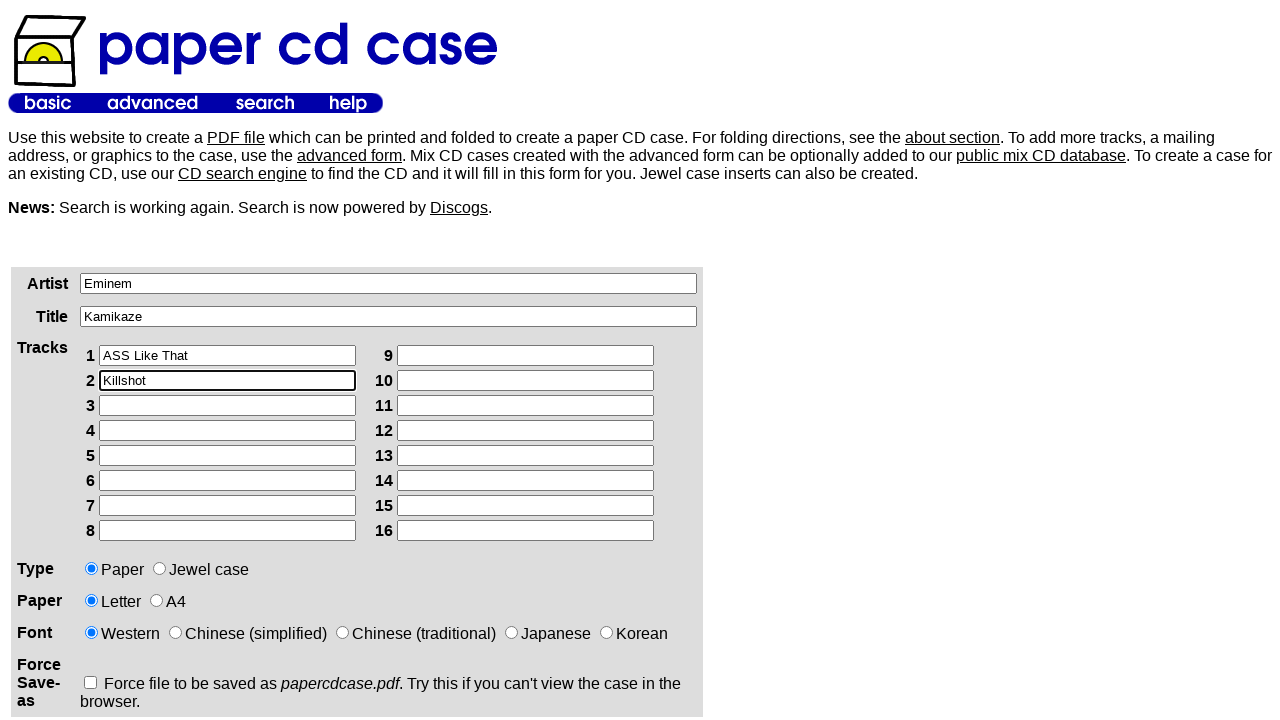

Filled track 3 with 'The Ringer' on xpath=/html/body/table[2]/tbody/tr/td[1]/div/form/table/tbody/tr[3]/td[2]/table/
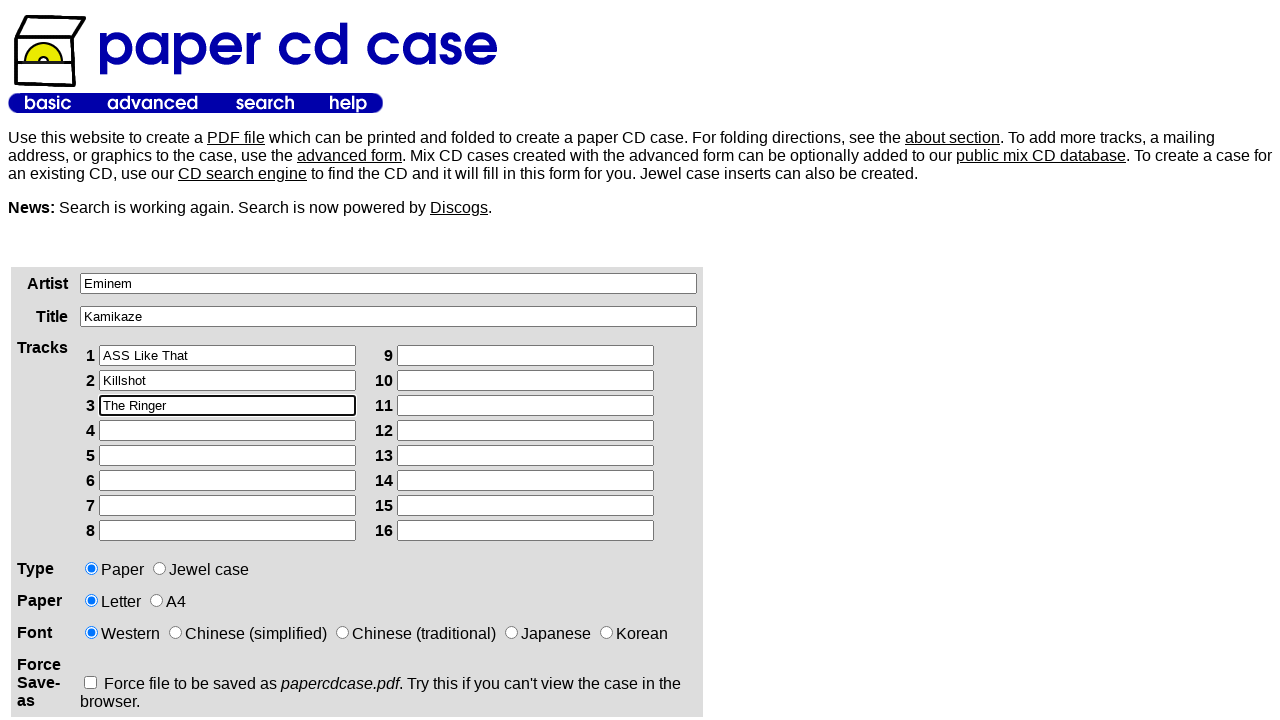

Filled track 4 with 'Greatest' on xpath=/html/body/table[2]/tbody/tr/td[1]/div/form/table/tbody/tr[3]/td[2]/table/
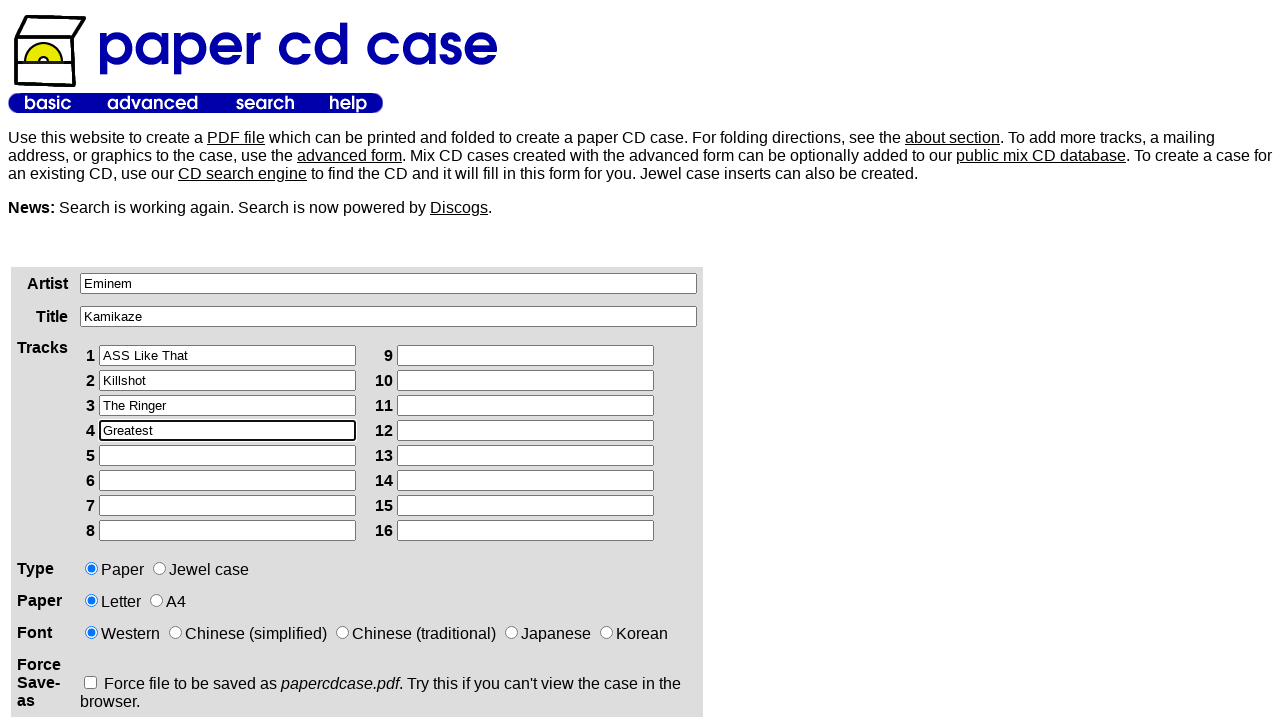

Filled track 5 with 'Lucky You' on xpath=/html/body/table[2]/tbody/tr/td[1]/div/form/table/tbody/tr[3]/td[2]/table/
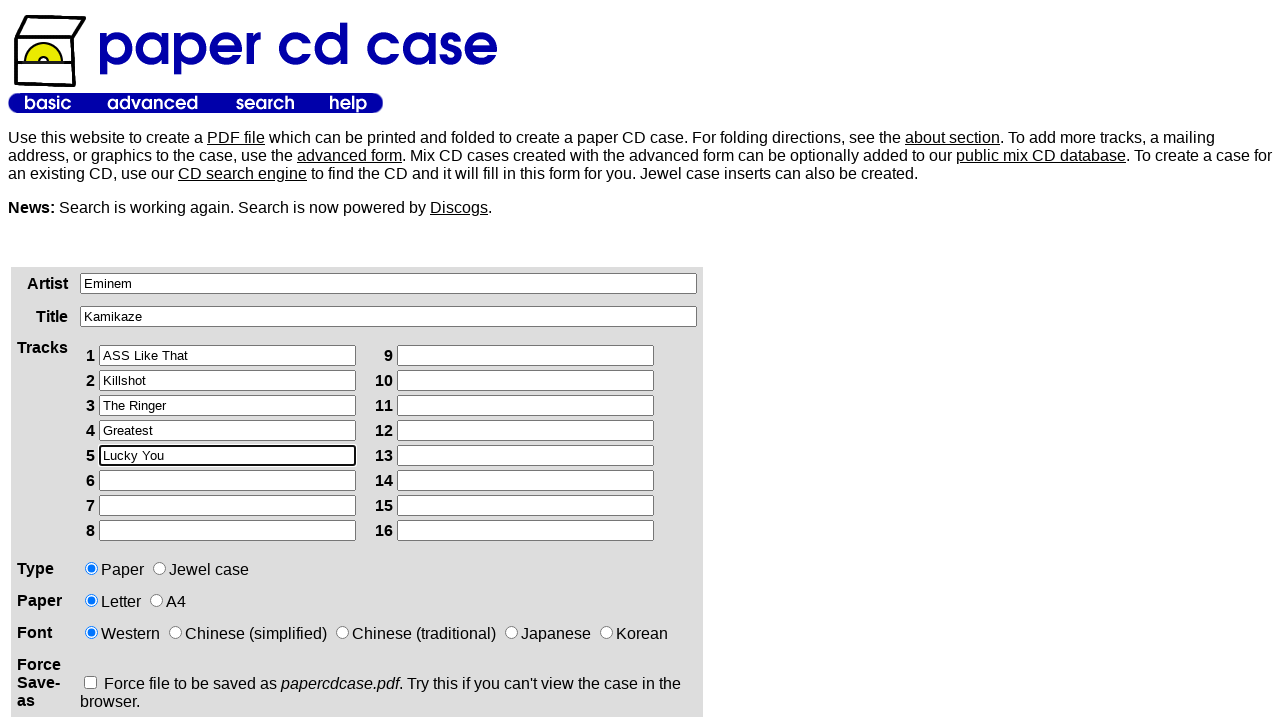

Filled track 6 with 'Normal' on xpath=/html/body/table[2]/tbody/tr/td[1]/div/form/table/tbody/tr[3]/td[2]/table/
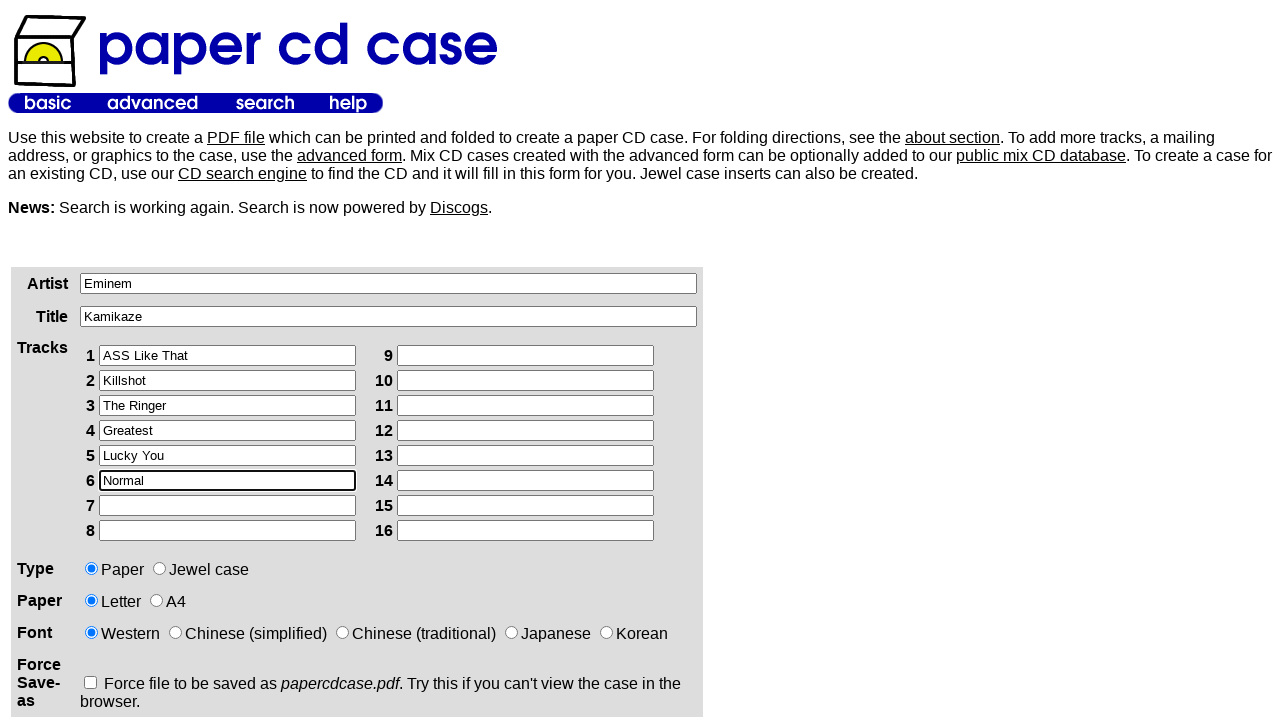

Filled track 7 with 'Eminem Calls Paul (Skit' on xpath=/html/body/table[2]/tbody/tr/td[1]/div/form/table/tbody/tr[3]/td[2]/table/
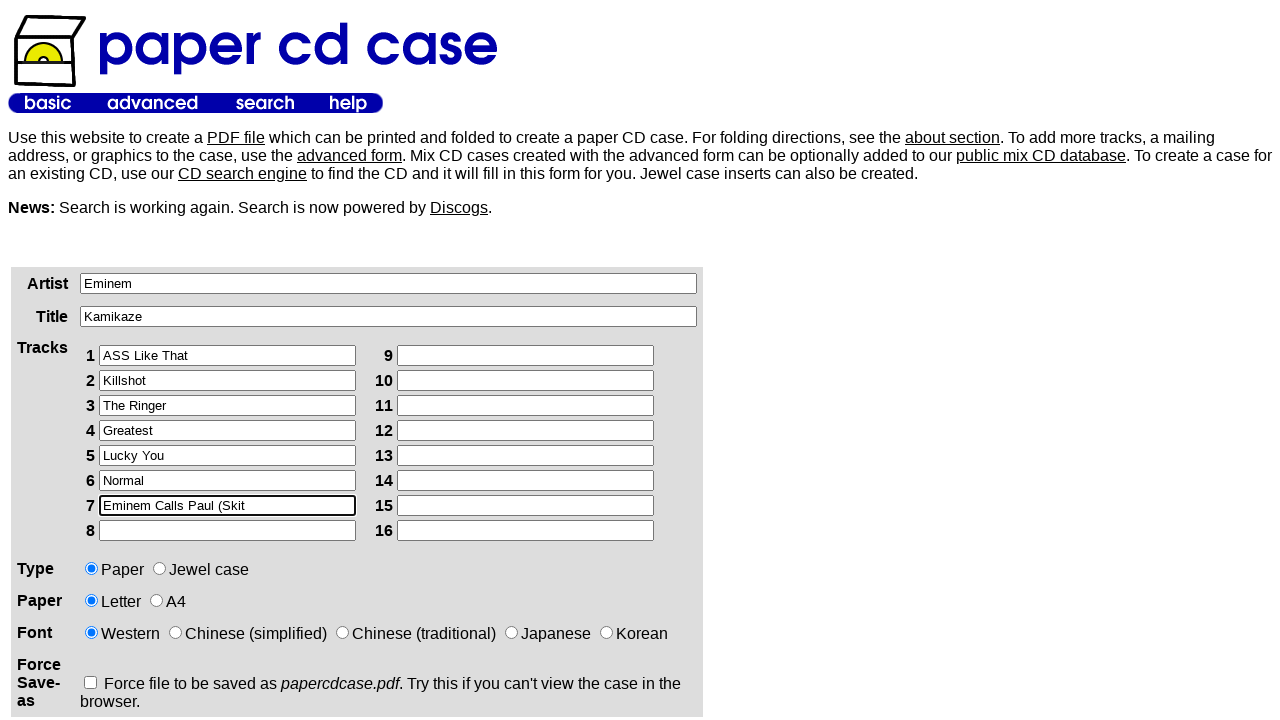

Filled track 8 with 'Stepping Stone' on xpath=/html/body/table[2]/tbody/tr/td[1]/div/form/table/tbody/tr[3]/td[2]/table/
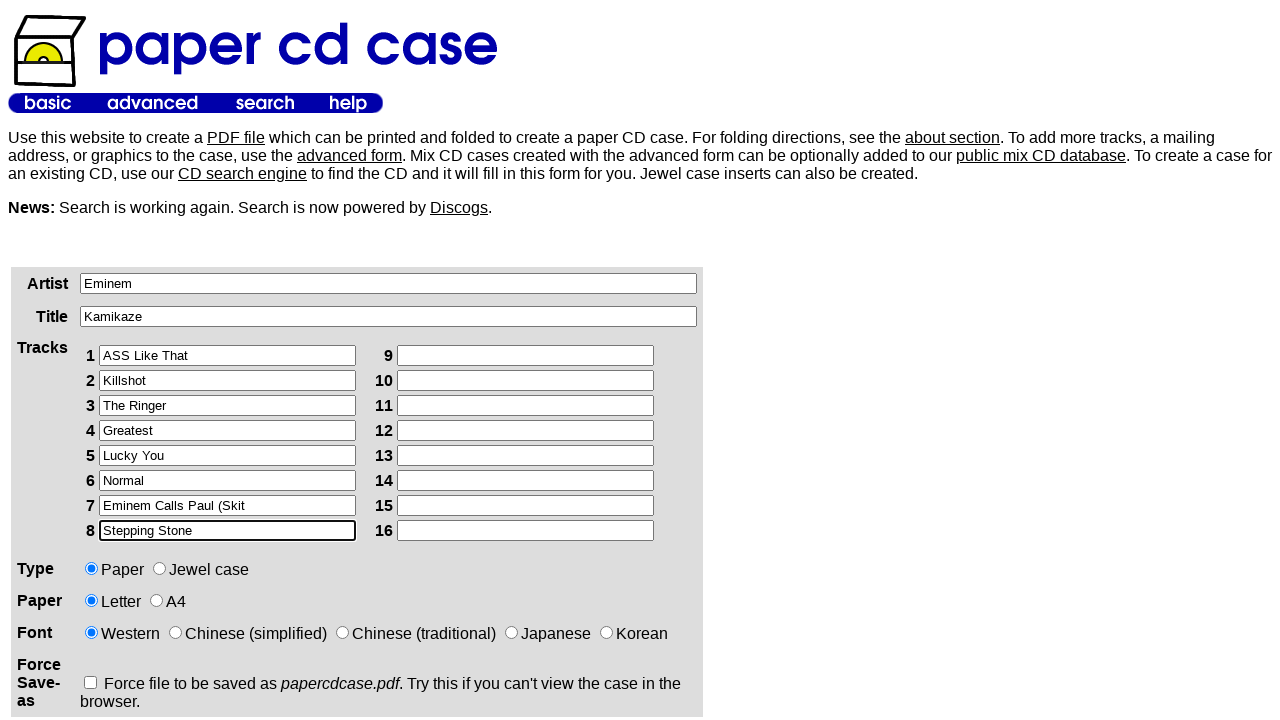

Filled track 9 with 'Not Alike' on xpath=/html/body/table[2]/tbody/tr/td[1]/div/form/table/tbody/tr[3]/td[2]/table/
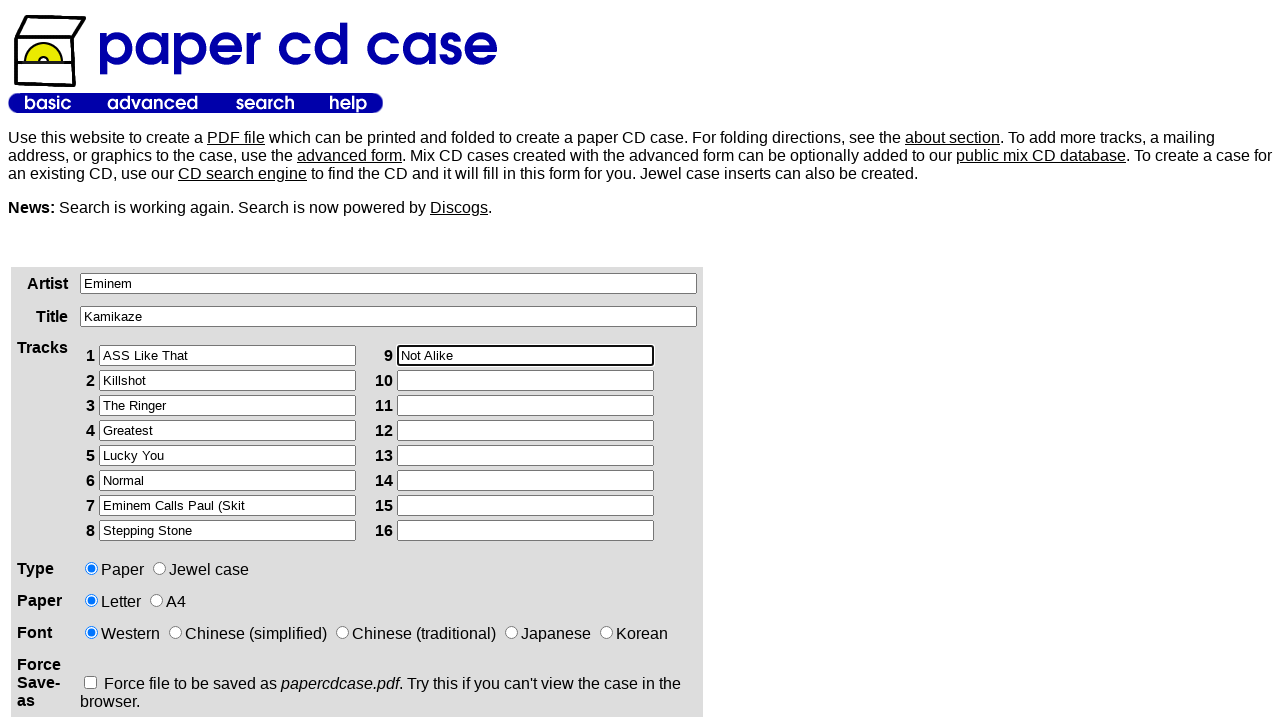

Filled track 10 with 'Kamikaze' on xpath=/html/body/table[2]/tbody/tr/td[1]/div/form/table/tbody/tr[3]/td[2]/table/
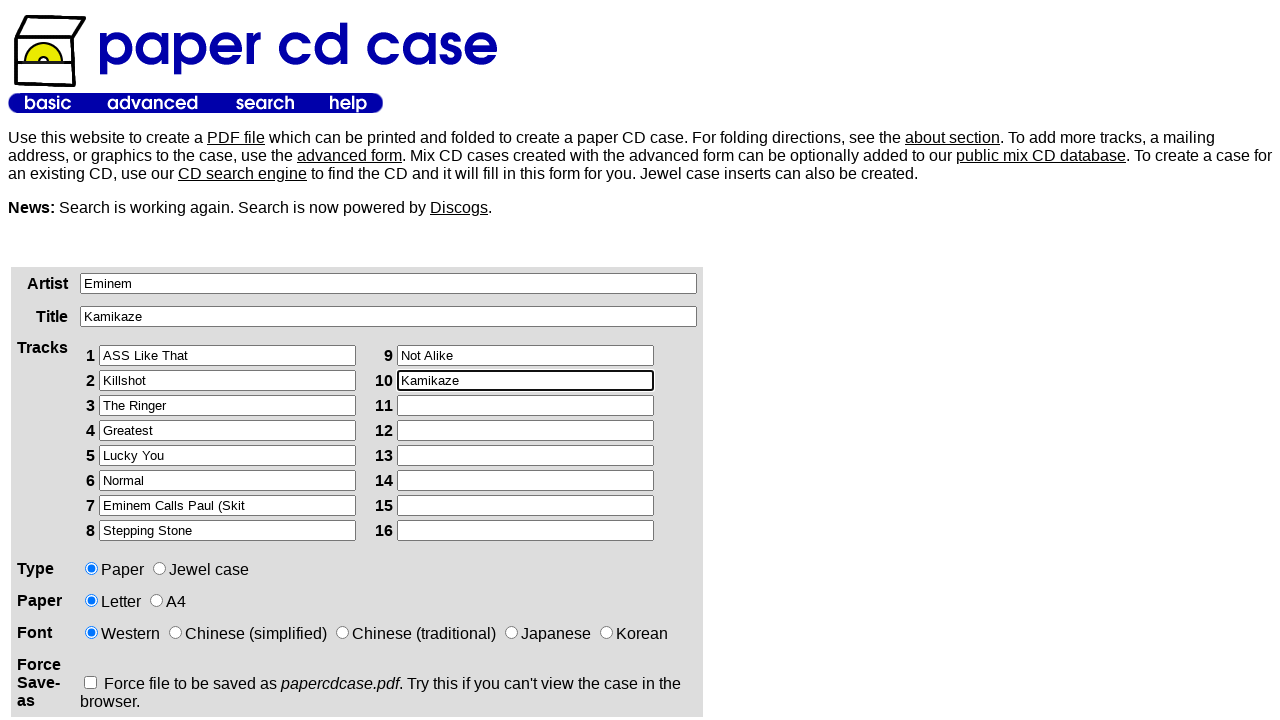

Filled track 11 with 'Fall' on xpath=/html/body/table[2]/tbody/tr/td[1]/div/form/table/tbody/tr[3]/td[2]/table/
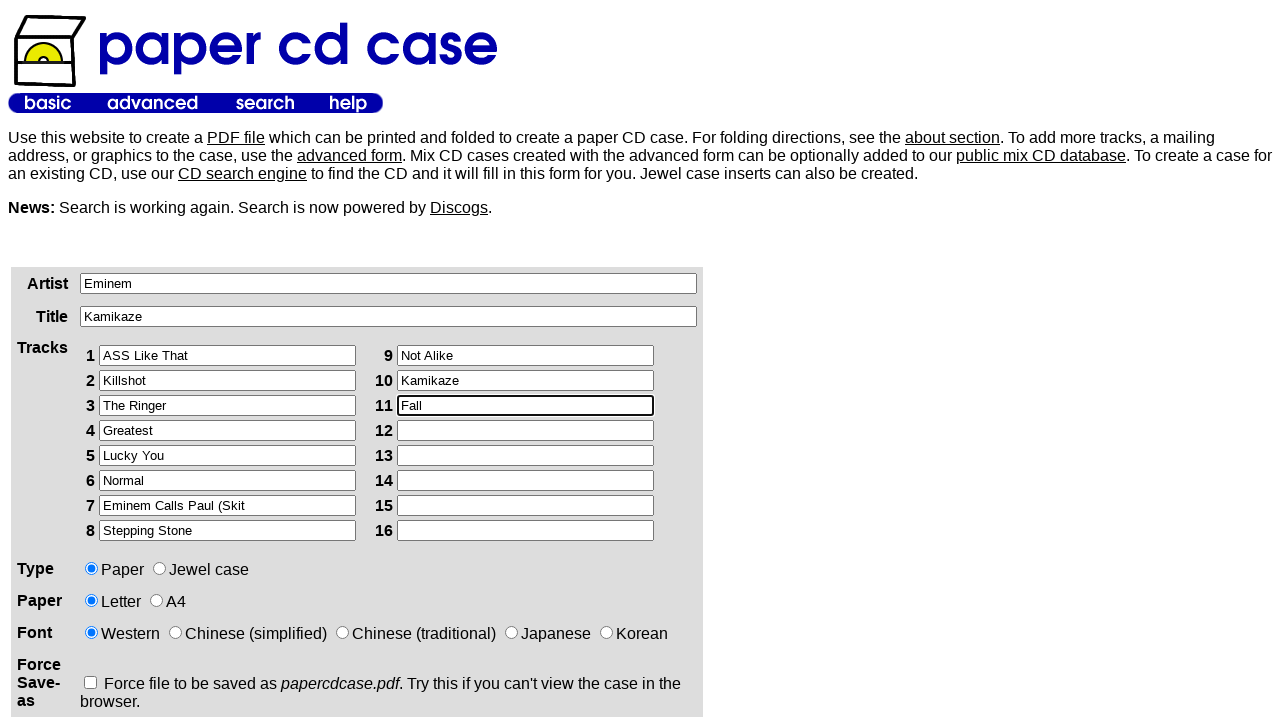

Filled track 12 with 'Nice Guy' on xpath=/html/body/table[2]/tbody/tr/td[1]/div/form/table/tbody/tr[3]/td[2]/table/
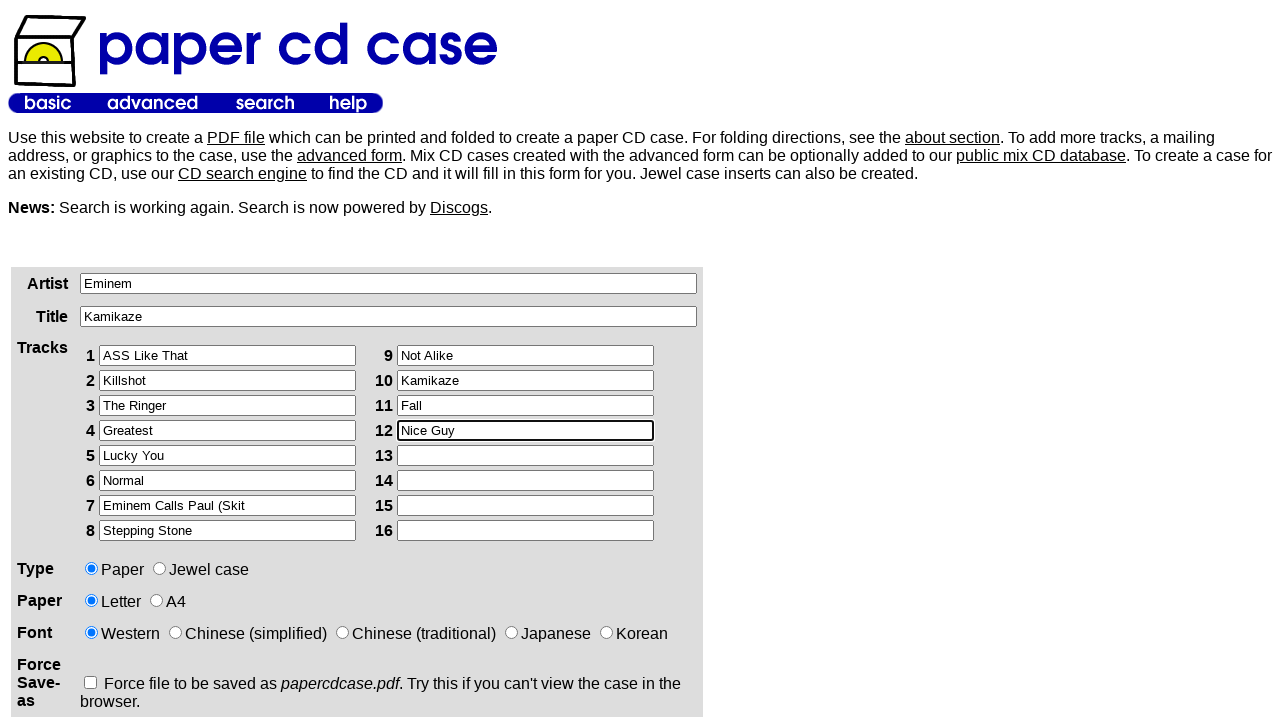

Filled track 13 with 'Good Guy' on xpath=/html/body/table[2]/tbody/tr/td[1]/div/form/table/tbody/tr[3]/td[2]/table/
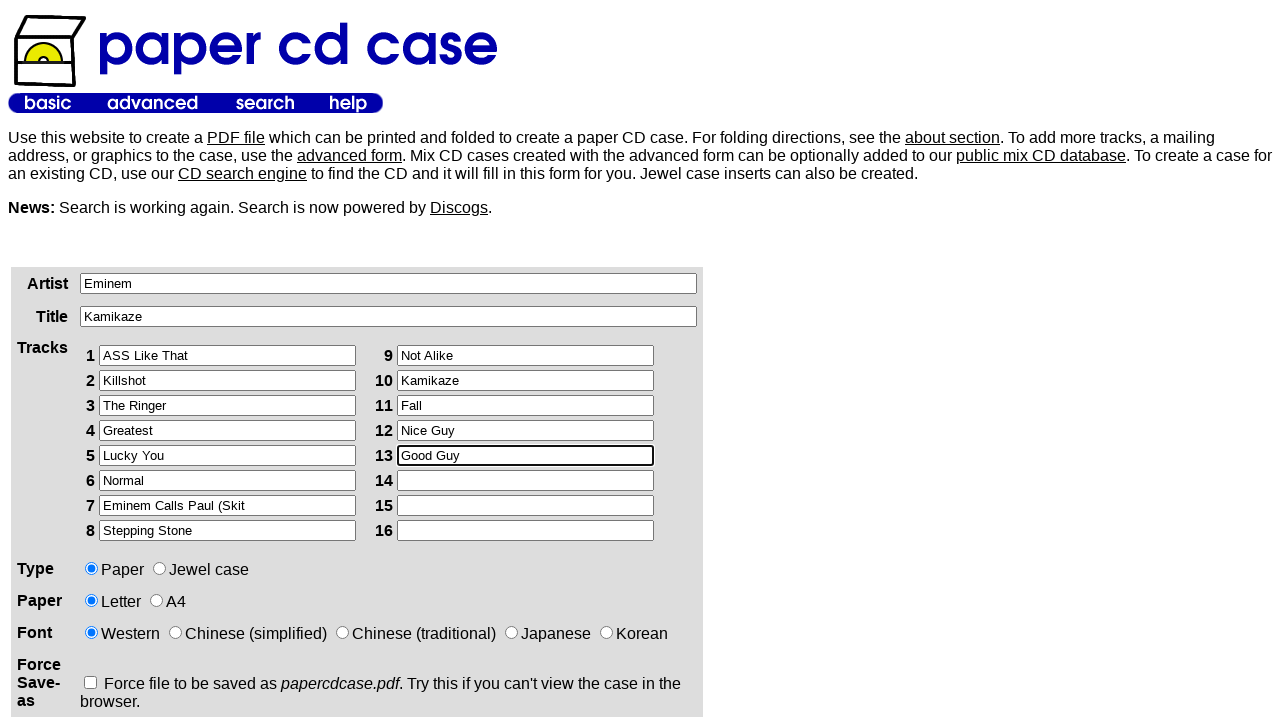

Filled track 14 with 'Venom' on xpath=/html/body/table[2]/tbody/tr/td[1]/div/form/table/tbody/tr[3]/td[2]/table/
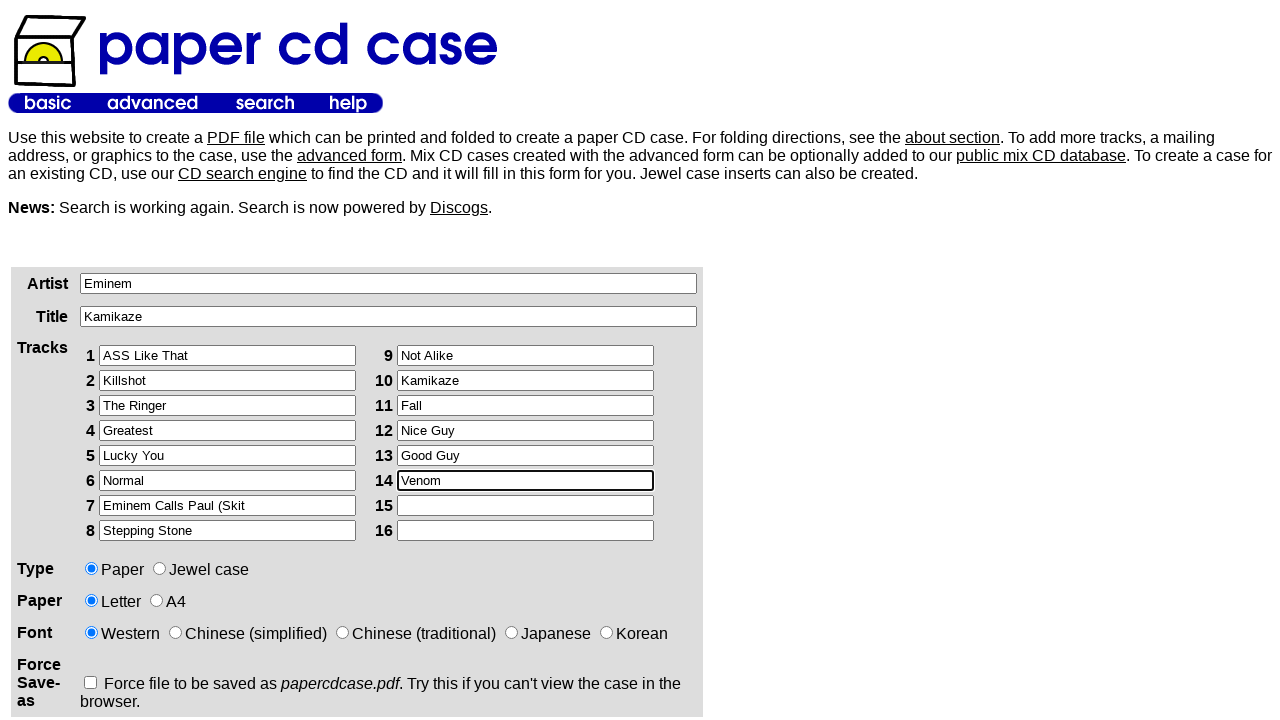

Selected Jewelcase type at (160, 568) on xpath=/html/body/table[2]/tbody/tr/td[1]/div/form/table/tbody/tr[4]/td[2]/input[
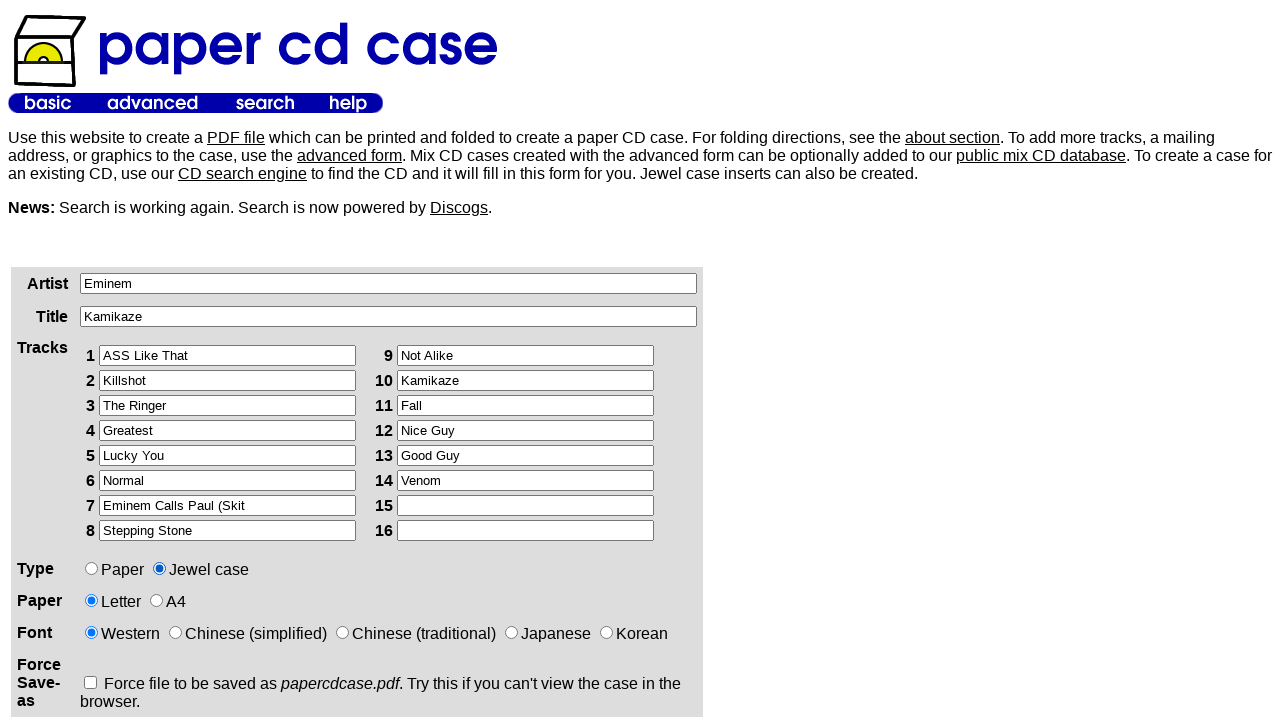

Selected A4 paper size at (156, 600) on xpath=/html/body/table[2]/tbody/tr/td[1]/div/form/table/tbody/tr[5]/td[2]/input[
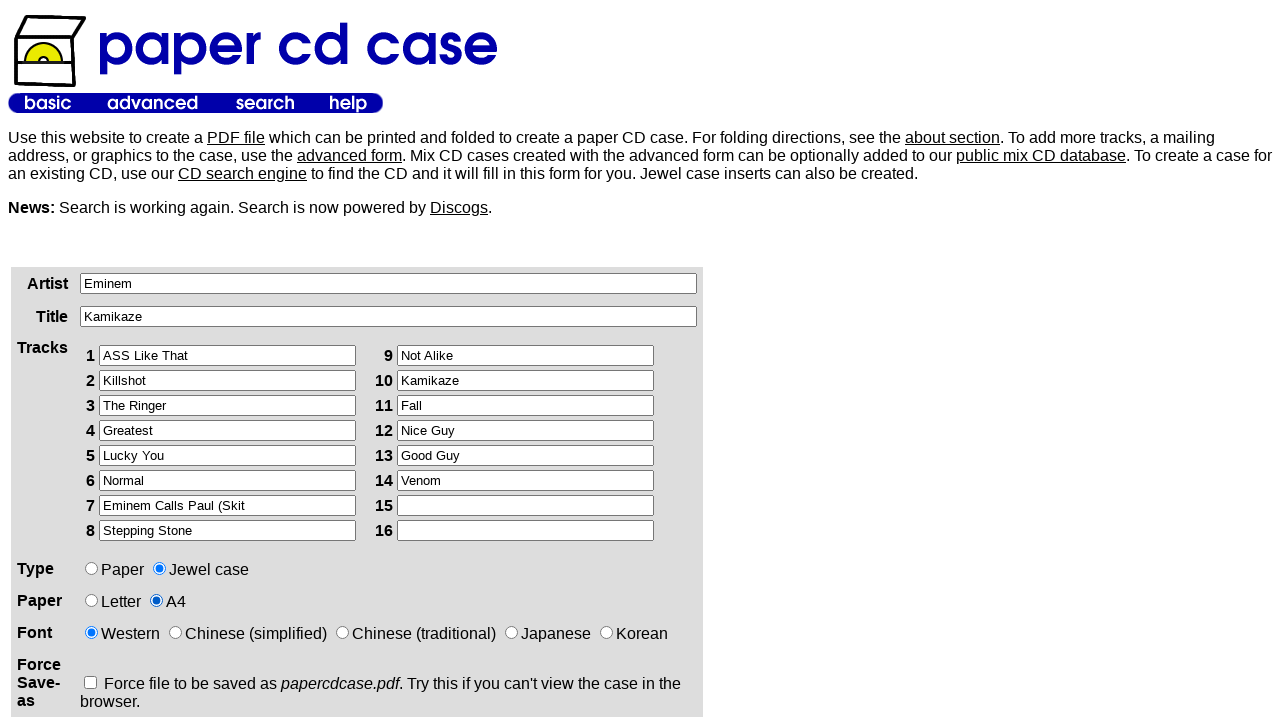

Submitted CD case cover generator form at (125, 360) on xpath=/html/body/table[2]/tbody/tr/td[1]/div/form/p/input
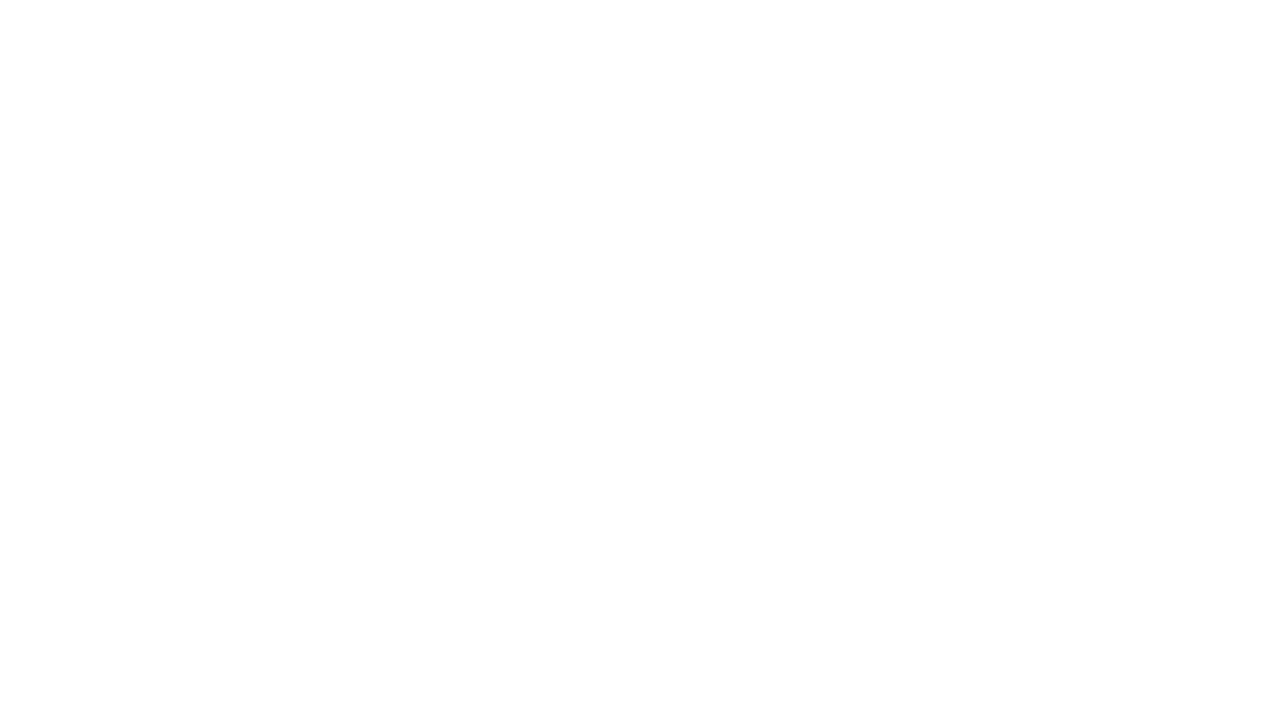

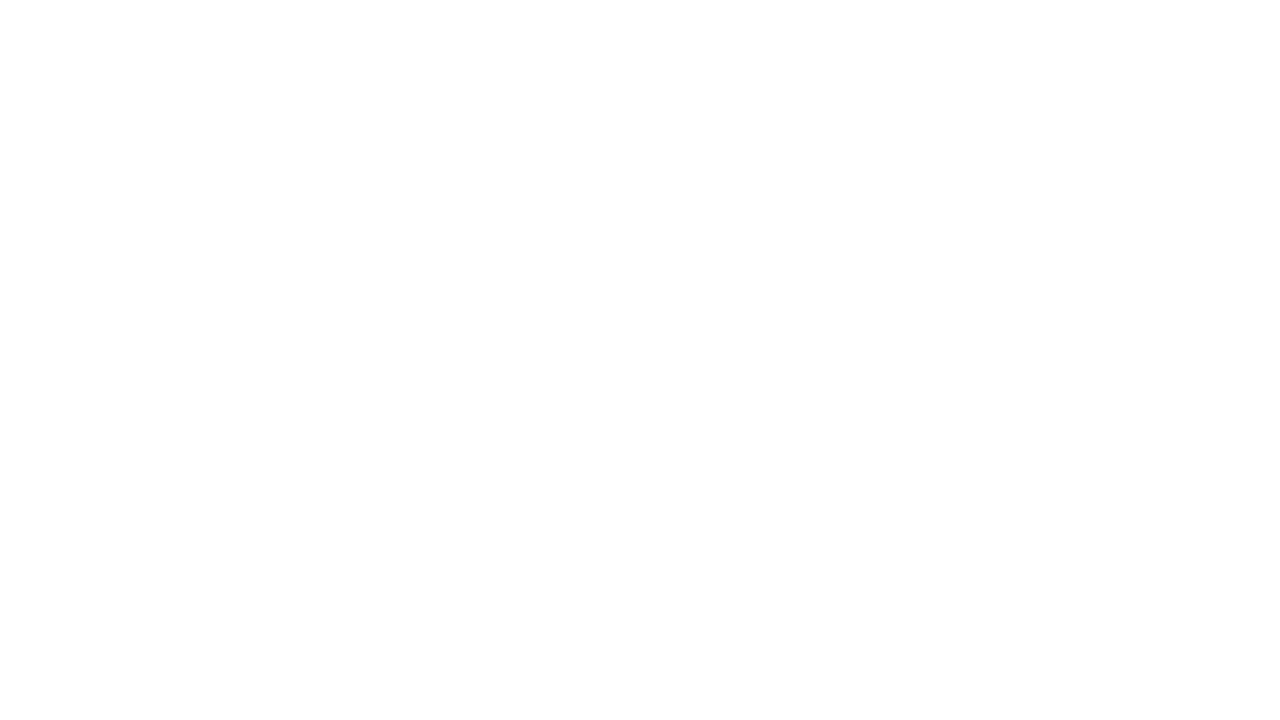